Navigates to an automation practice page and scrolls to a specific element with id 'mousehover' using JavaScript

Starting URL: https://rahulshettyacademy.com/AutomationPractice/

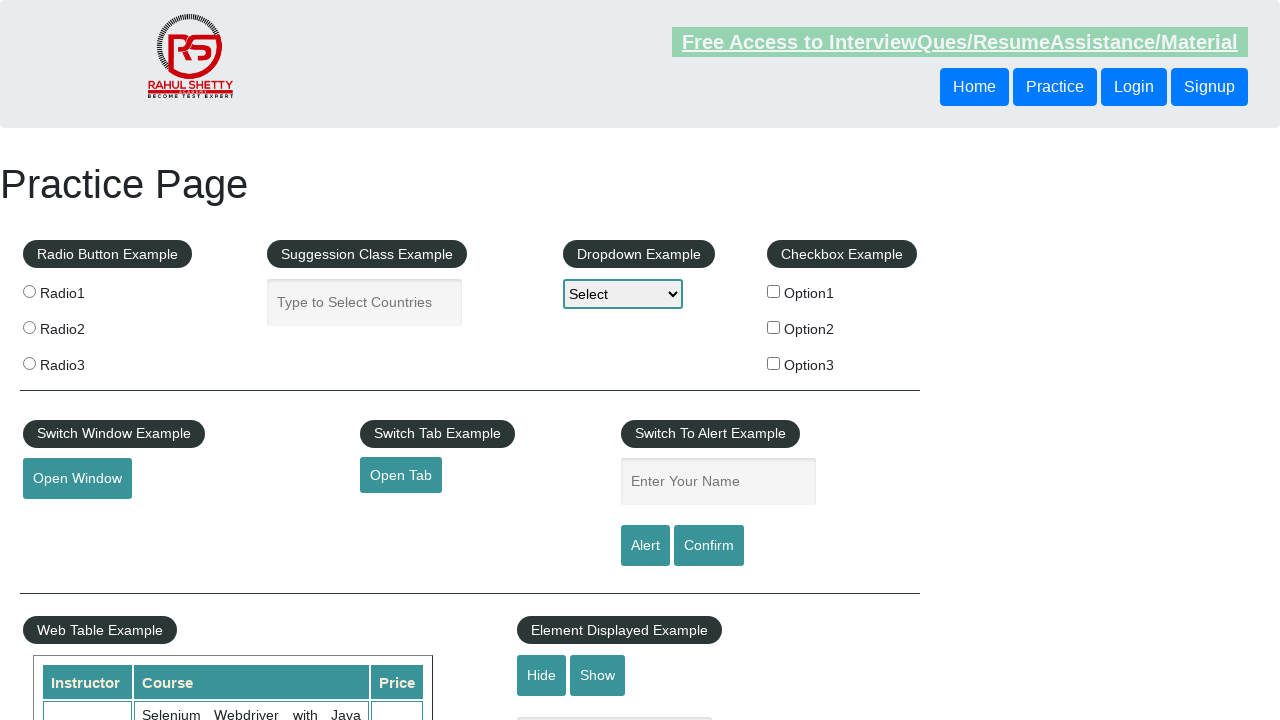

Navigated to automation practice page
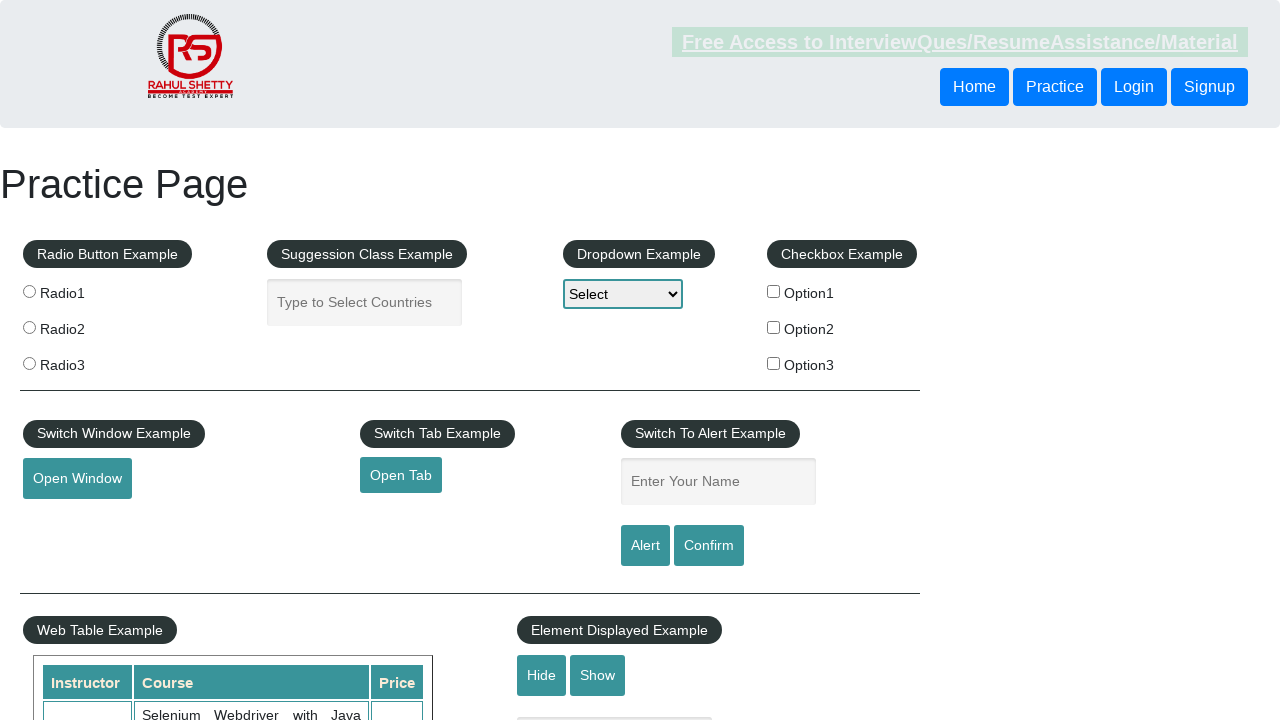

Scrolled to element with id 'mousehover' using JavaScript
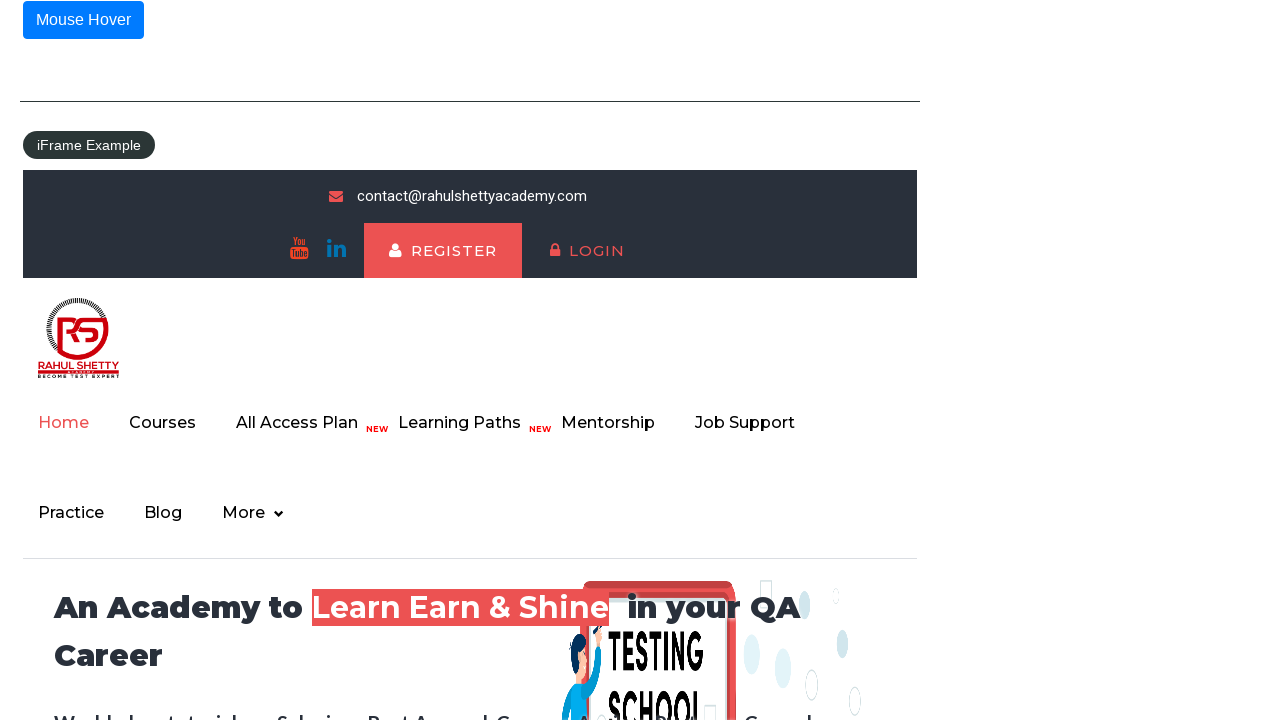

Waited for scroll animation to complete
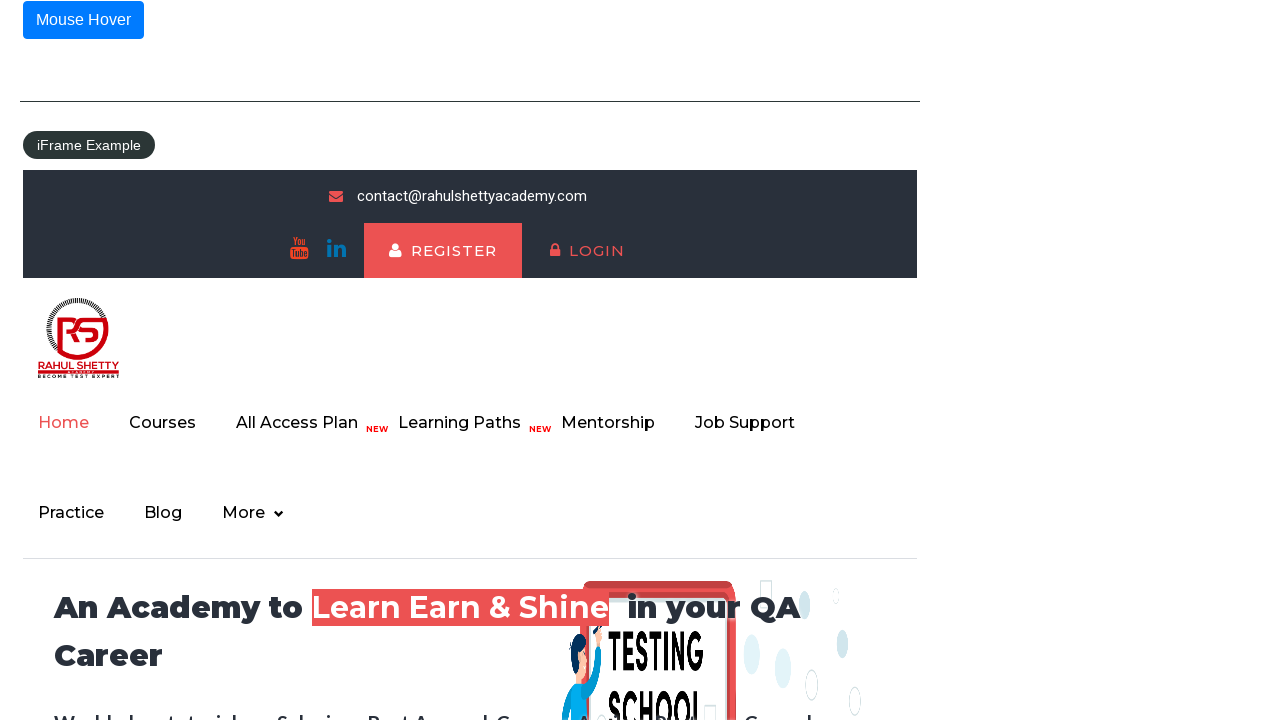

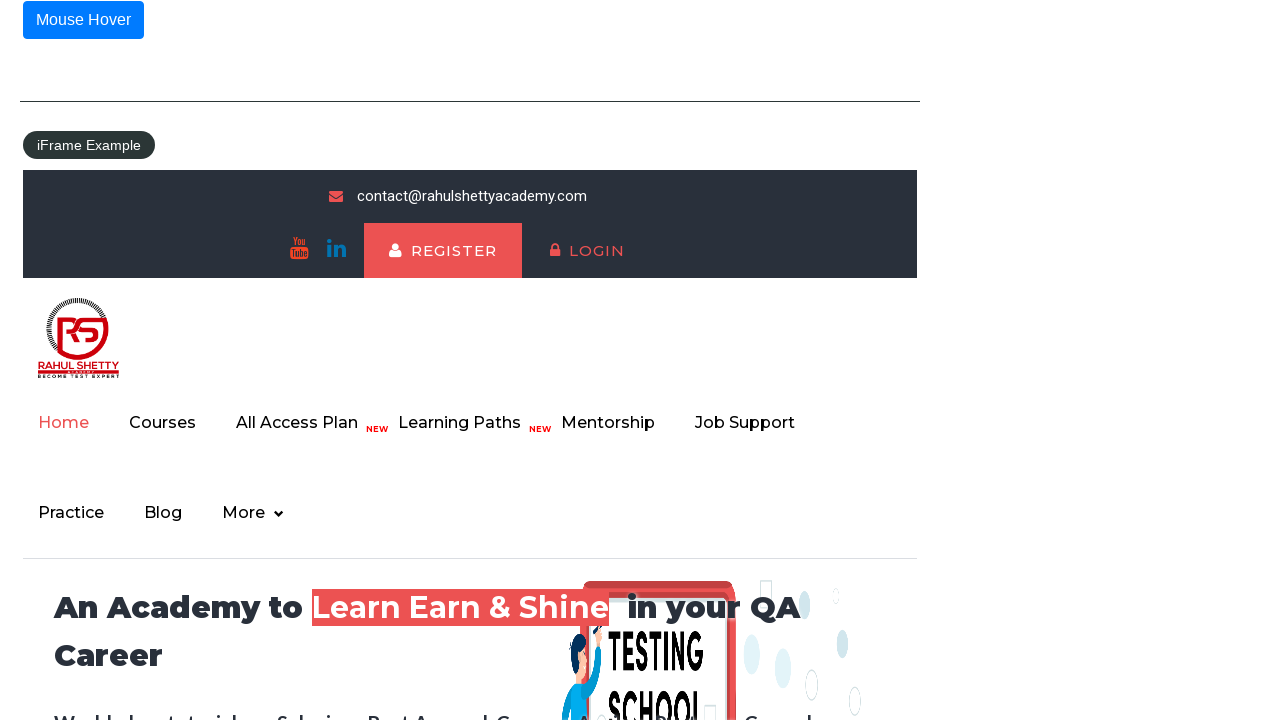